Solves a math problem by extracting a value from an image attribute, calculating the result, and submitting a form with checkbox and radio button selections

Starting URL: http://suninjuly.github.io/get_attribute.html

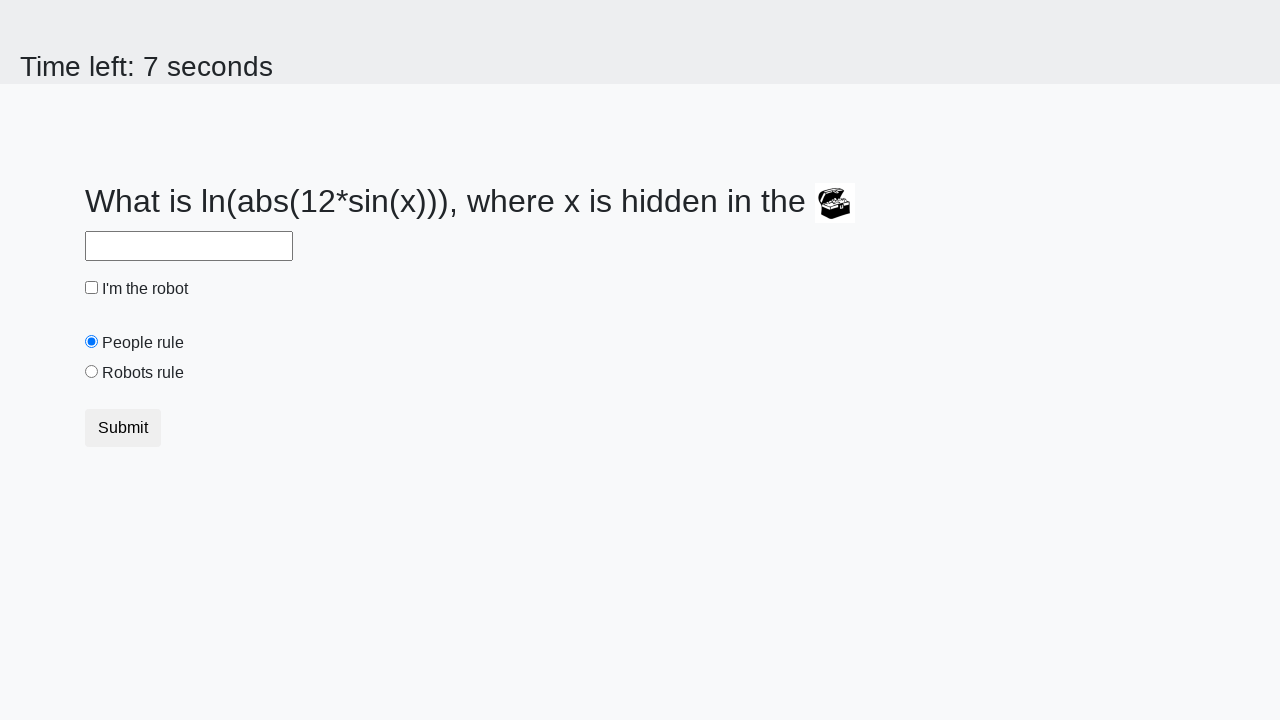

Located the image element
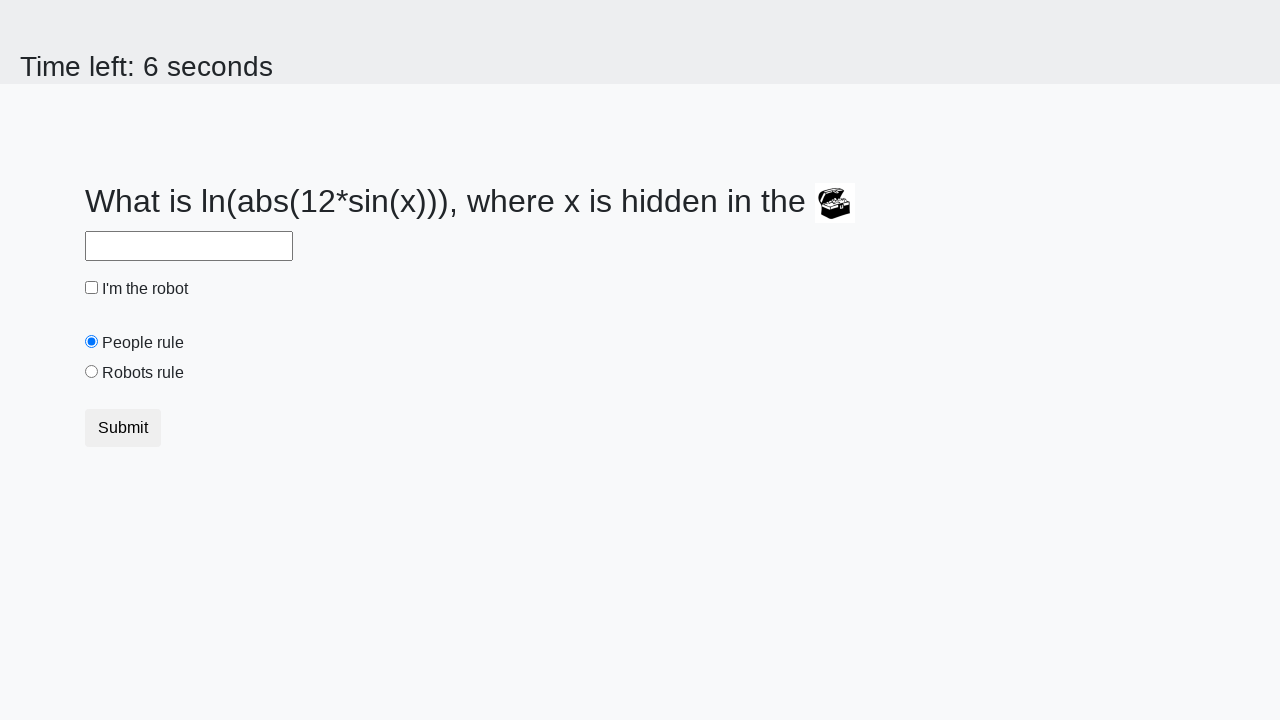

Extracted valuex attribute from image: 992
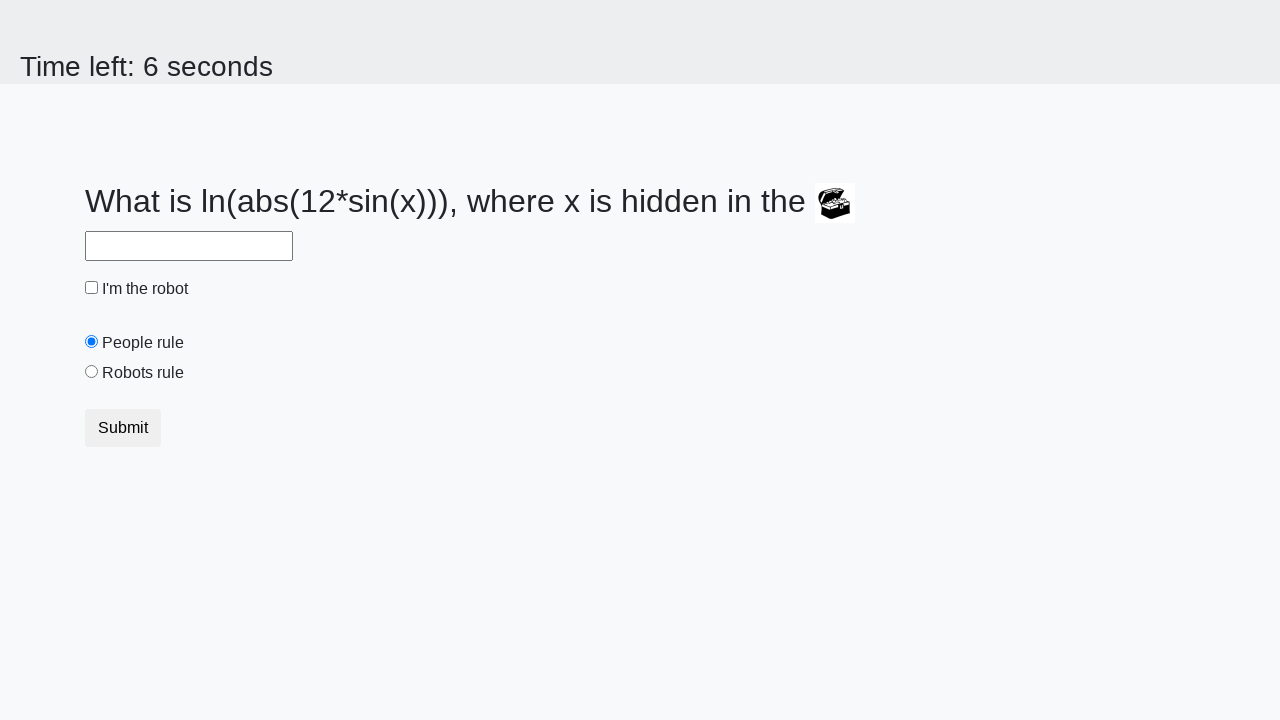

Calculated math result: 2.09438736134467
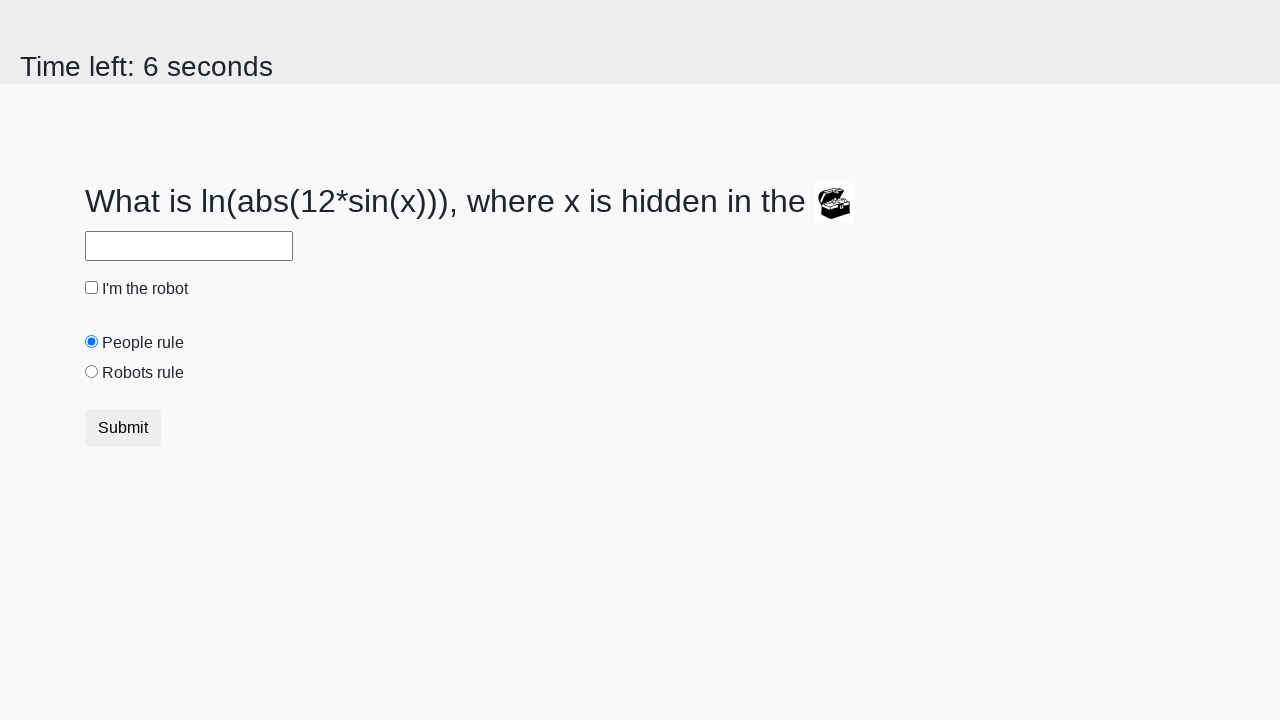

Filled answer field with calculated value: 2.09438736134467 on #answer
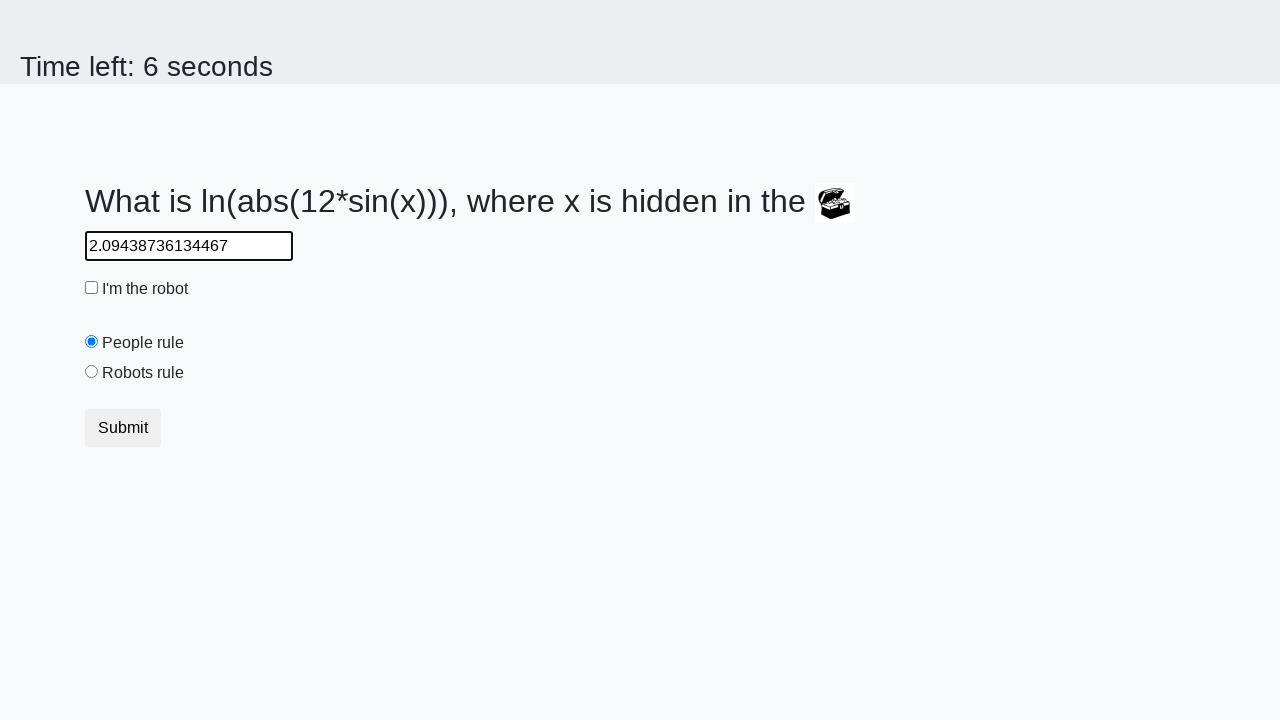

Clicked the robot checkbox at (92, 288) on #robotCheckbox
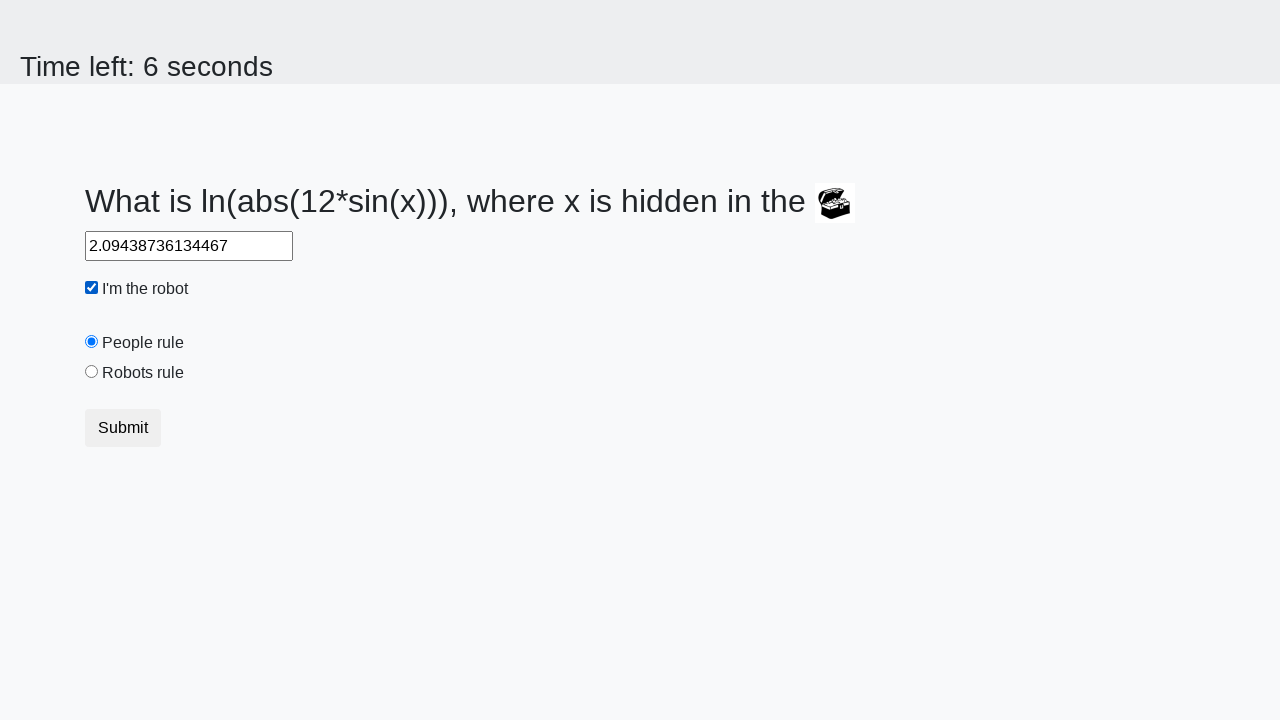

Clicked the robot radio button at (92, 372) on #robotsRule
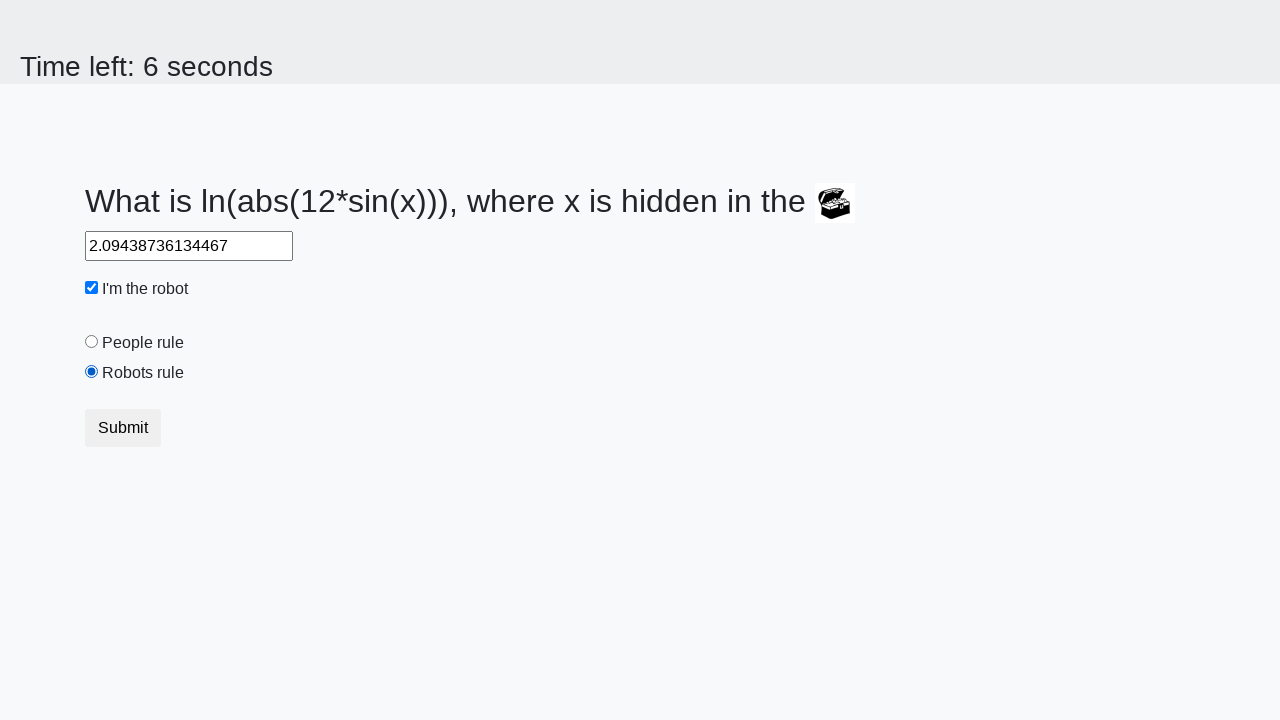

Clicked the submit button at (123, 428) on .btn
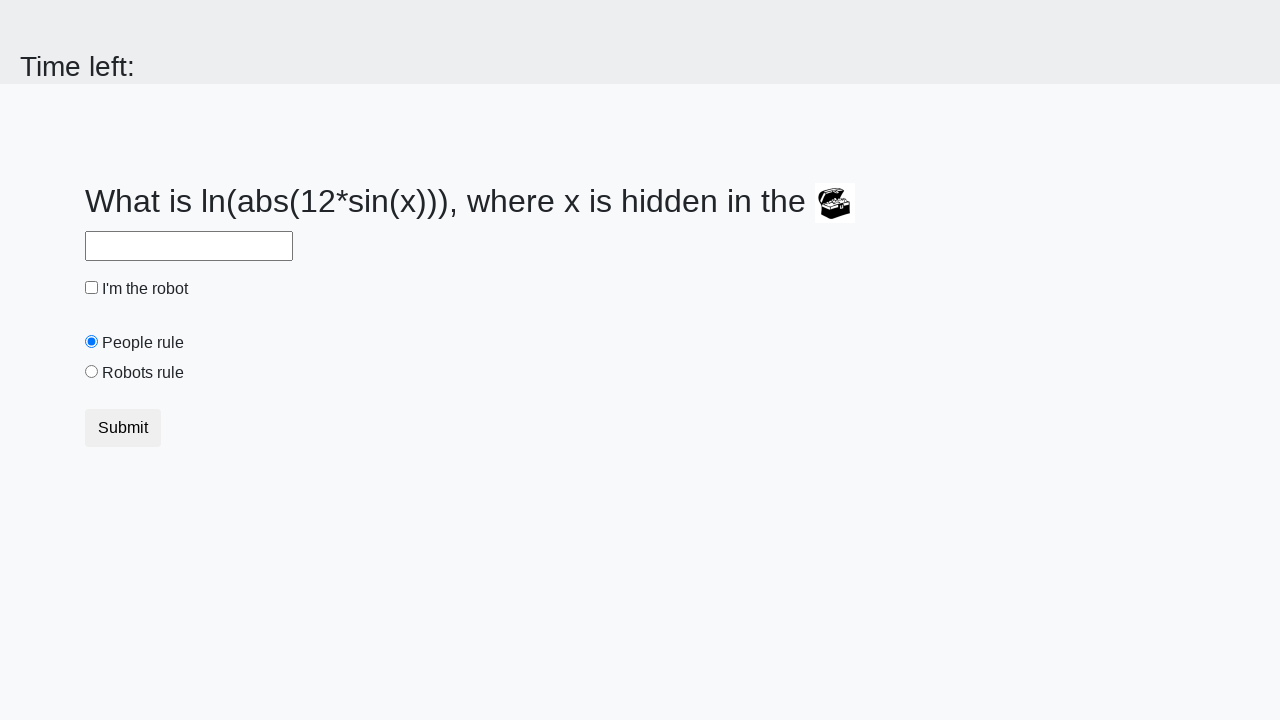

Set up dialog handler to accept alerts
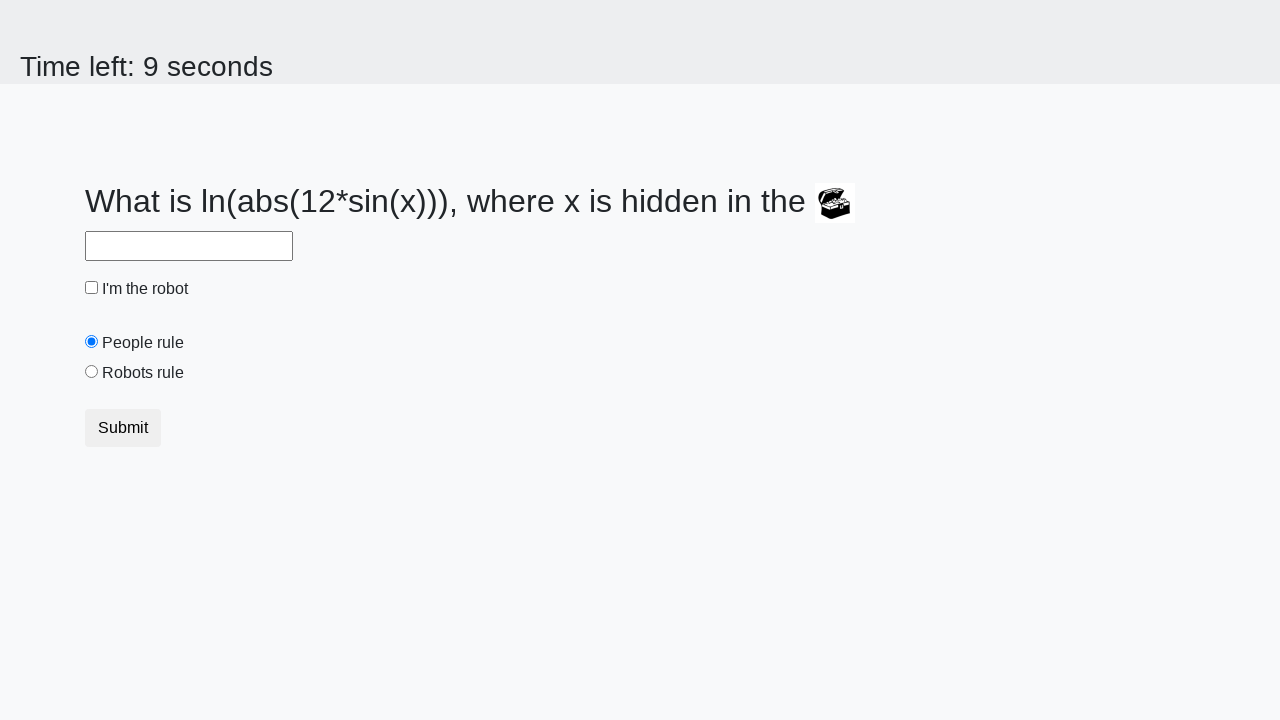

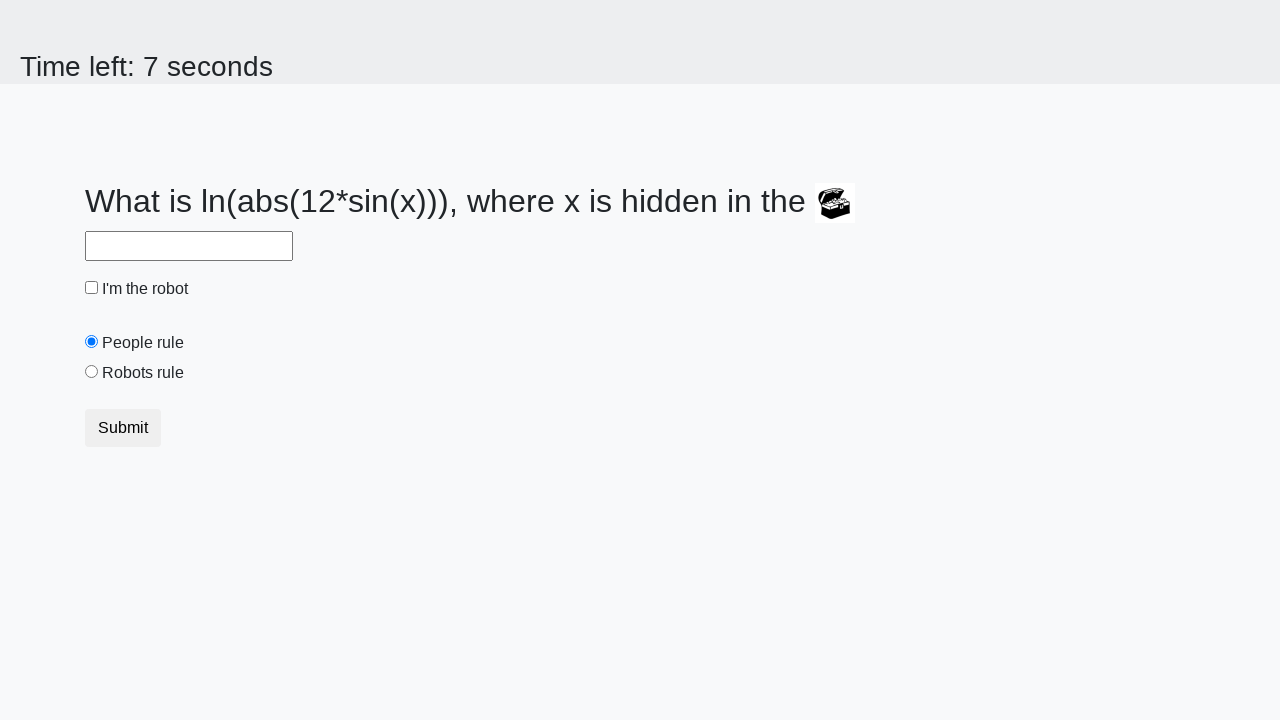